Tests a simple form by filling in first name, last name, city, and country fields using different selector strategies (tag name, name attribute, CSS class, and ID), then submitting the form.

Starting URL: http://suninjuly.github.io/simple_form_find_task.html

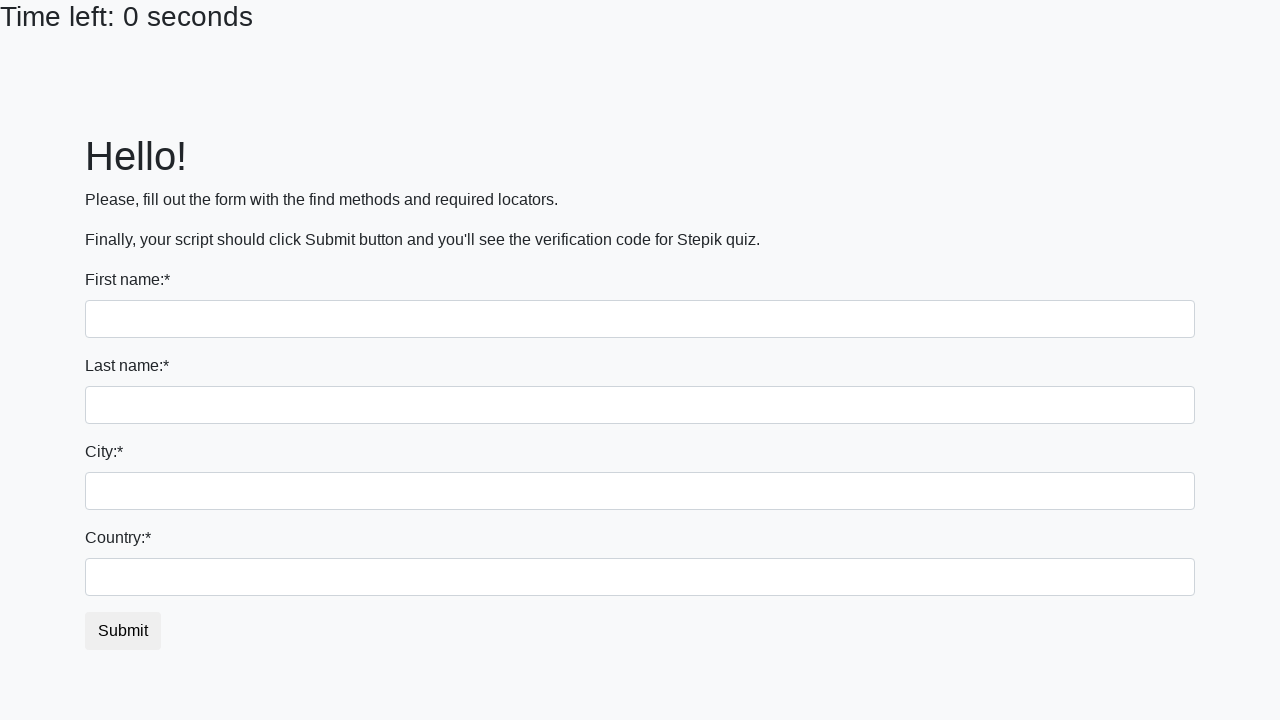

Filled first name field with 'Ivan' using tag selector on input
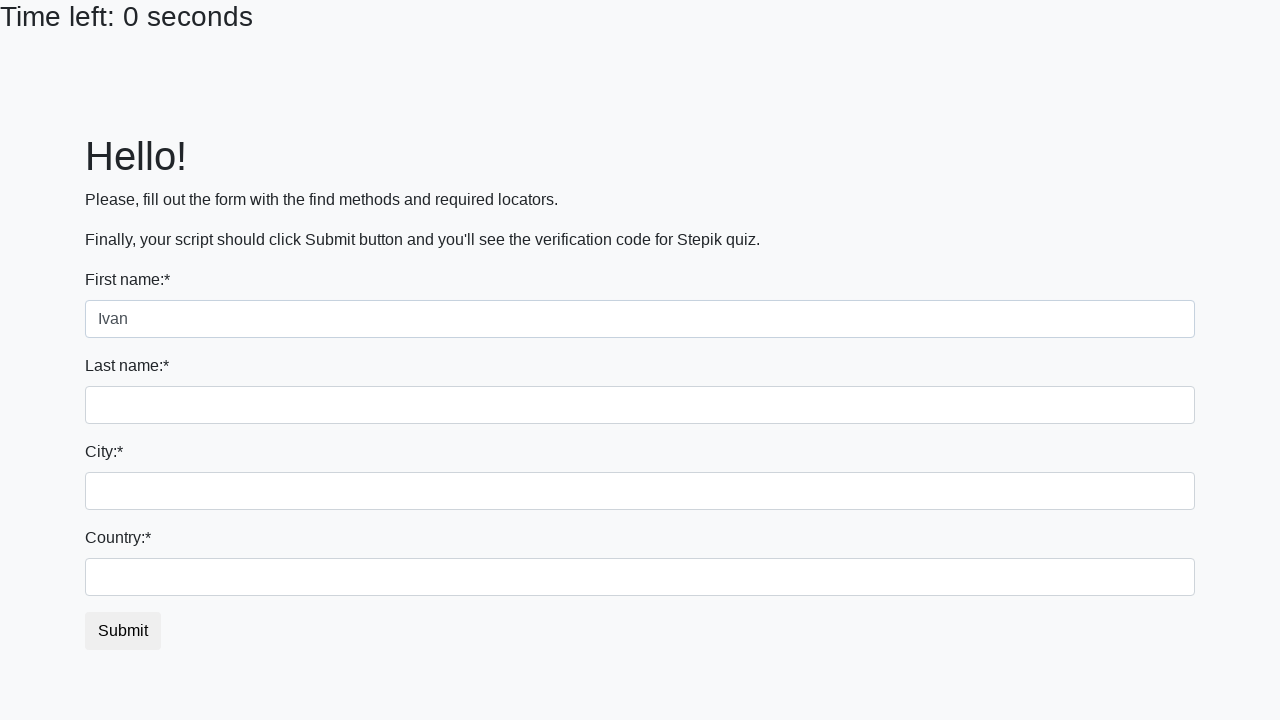

Filled last name field with 'Petrov' using name attribute selector on input[name='last_name']
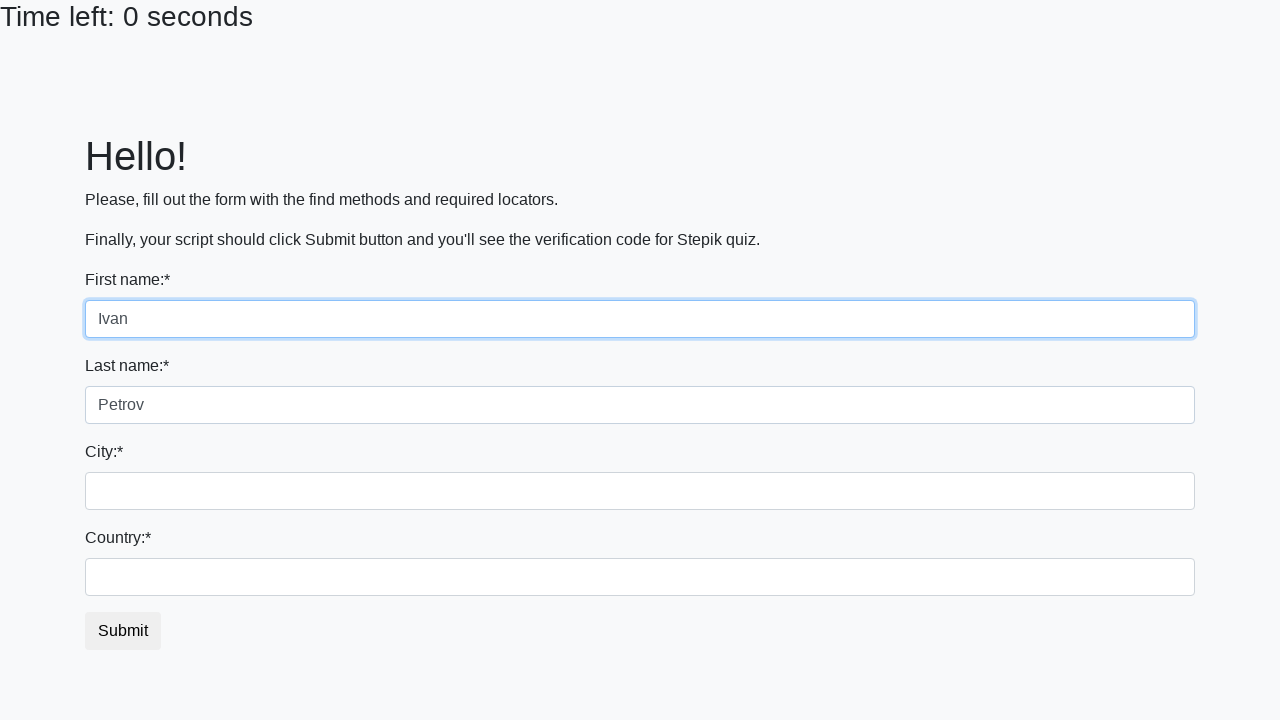

Filled city field with 'Smolensk' using CSS class selector on input.form-control.city
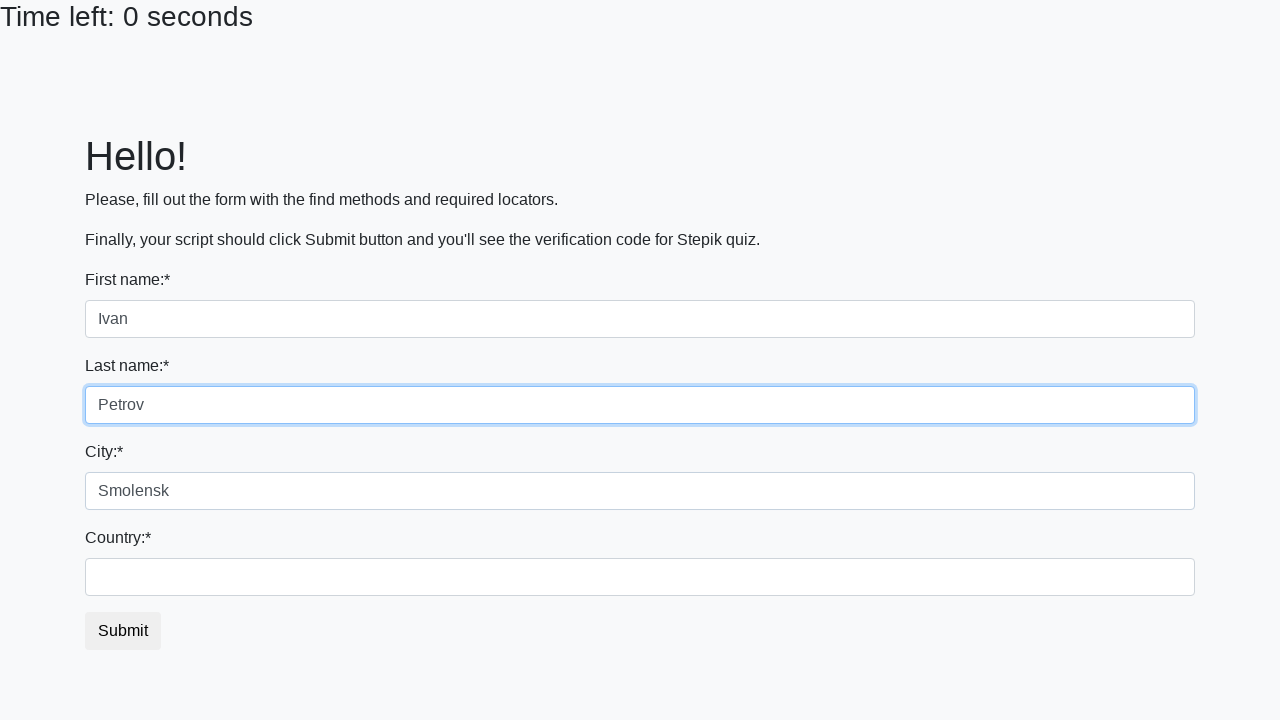

Filled country field with 'Russia' using ID selector on #country
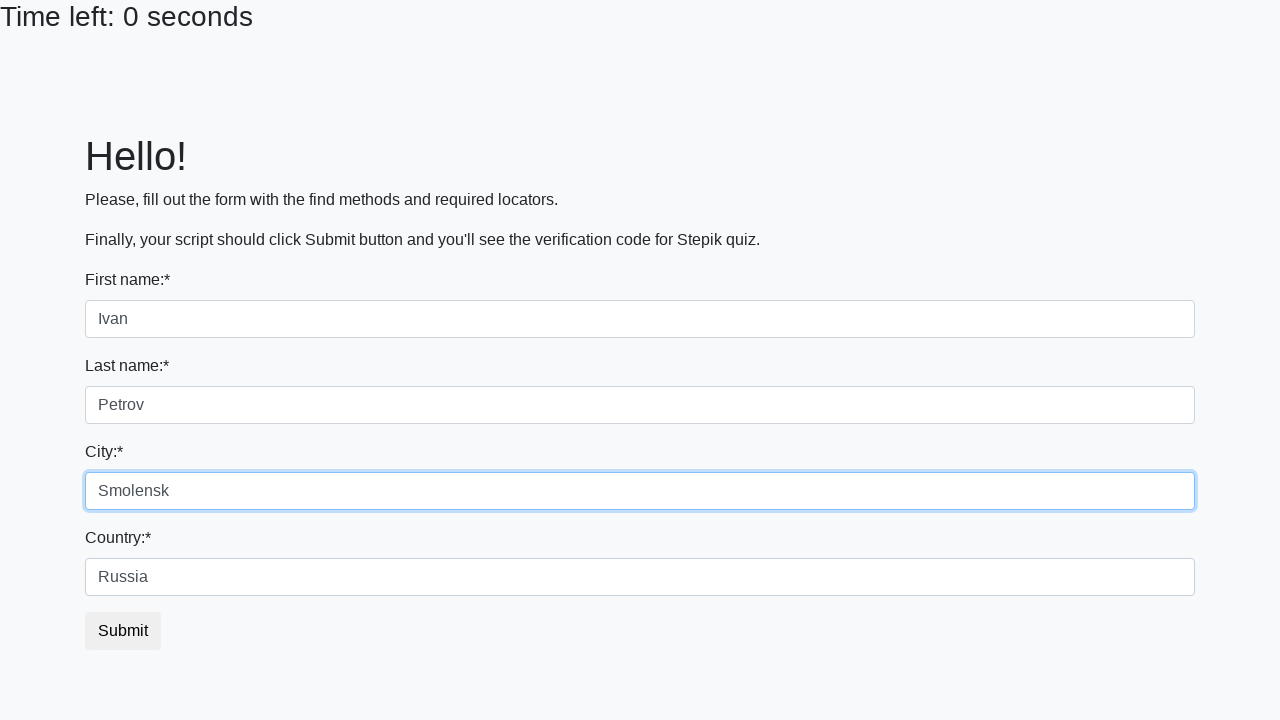

Clicked submit button to submit the form at (123, 631) on button.btn
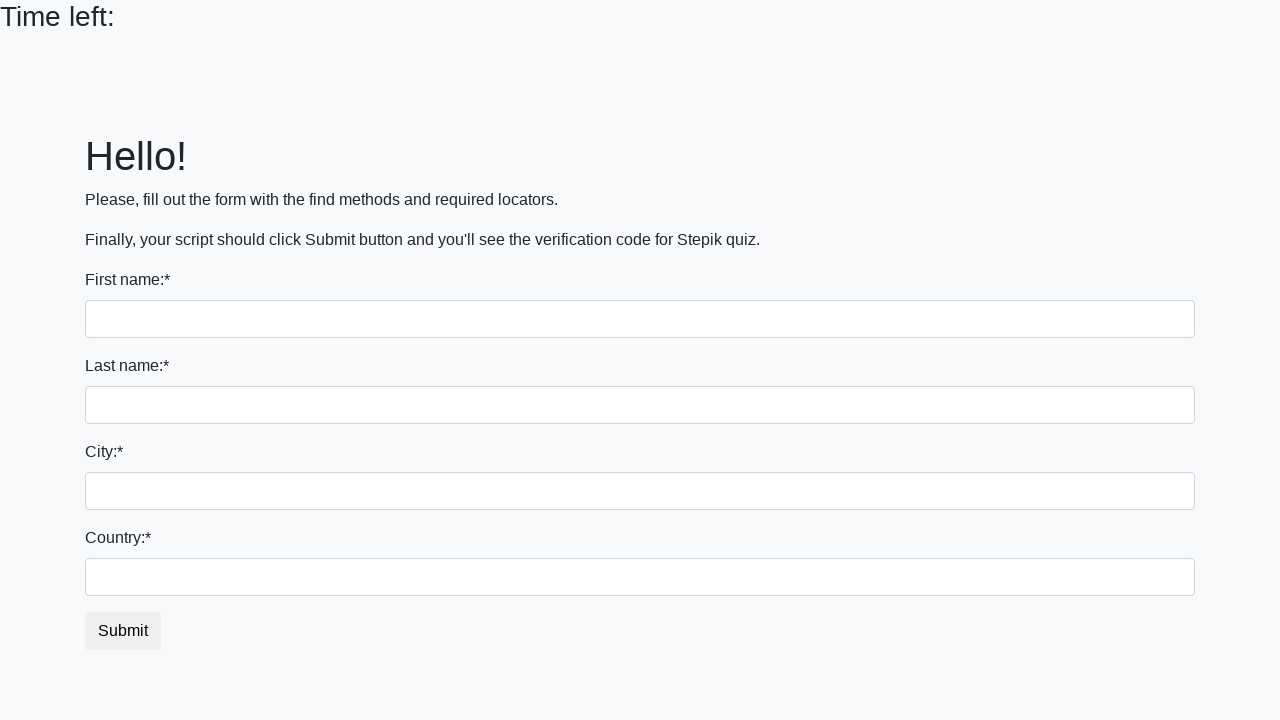

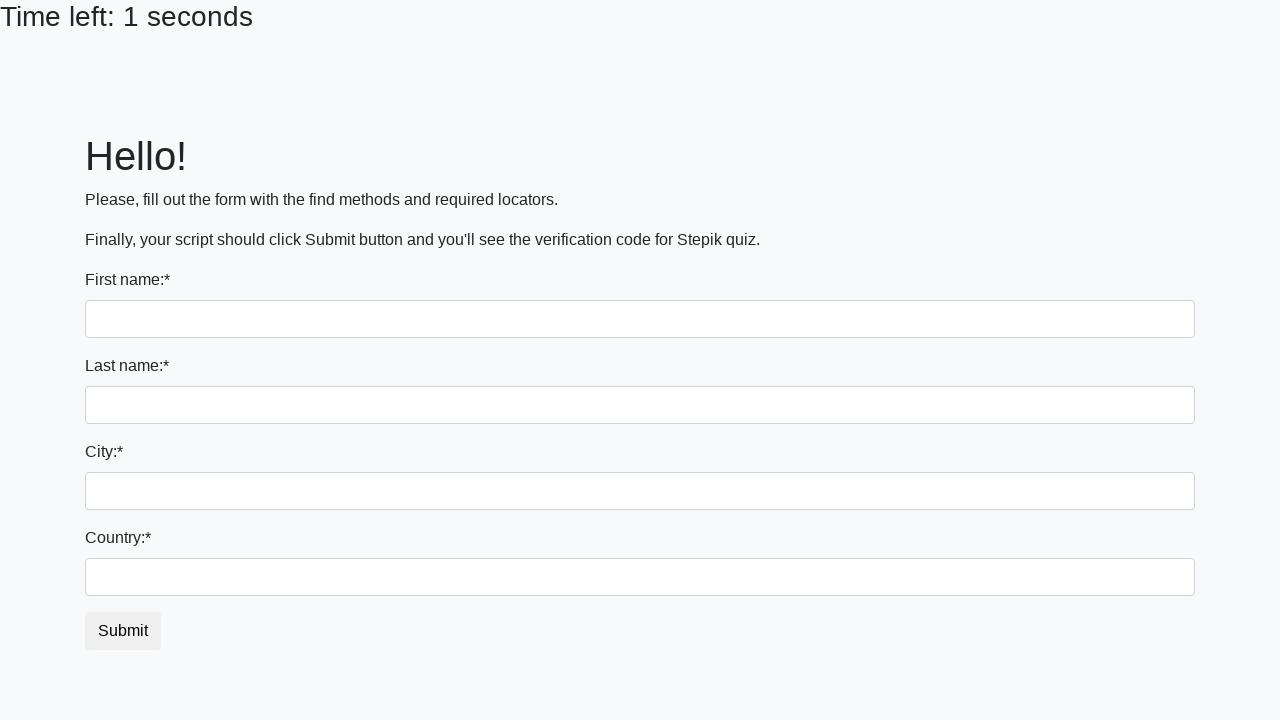